Tests that clicking the Due column header twice sorts the table data in descending order

Starting URL: http://the-internet.herokuapp.com/tables

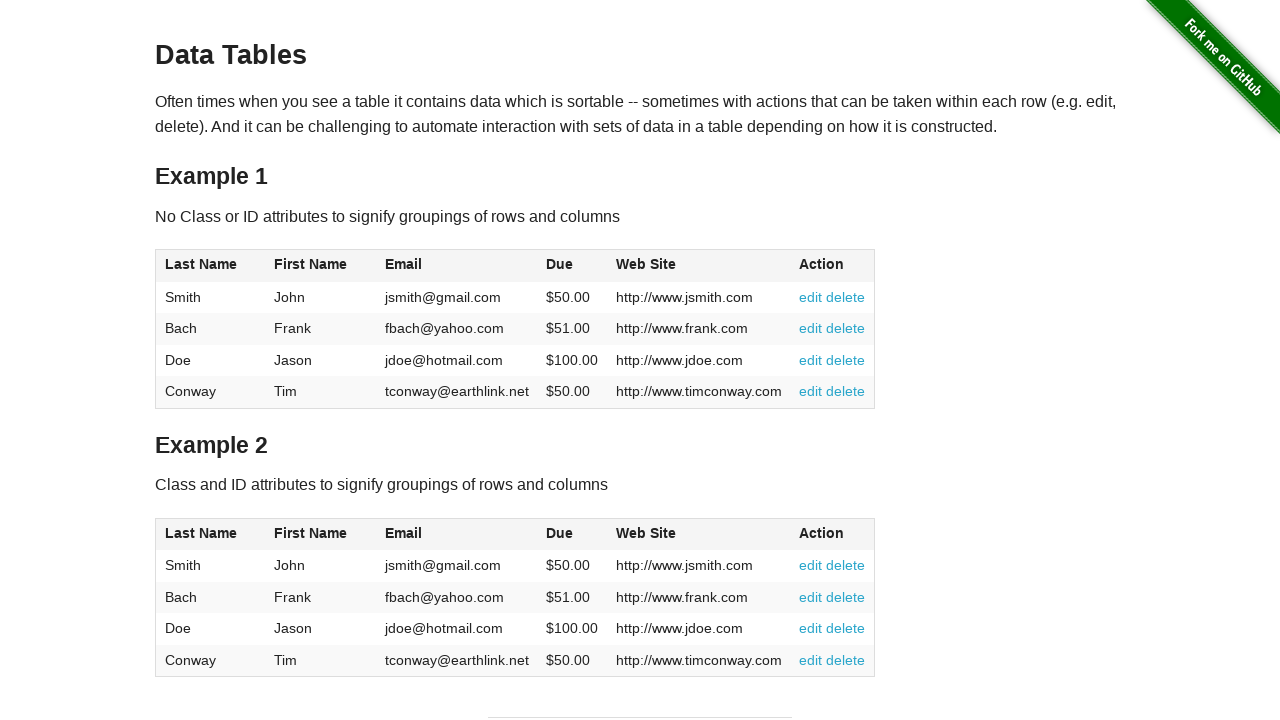

Clicked Due column header first time at (572, 266) on #table1 thead tr th:nth-of-type(4)
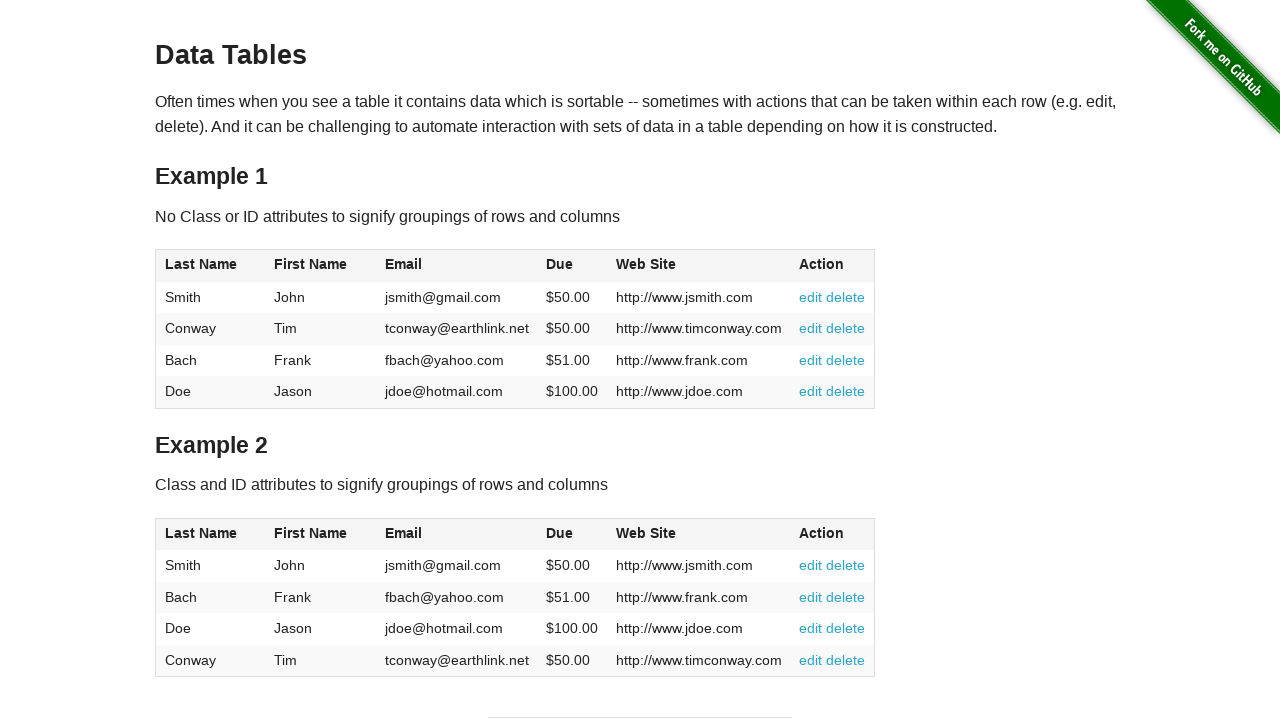

Clicked Due column header second time to sort descending at (572, 266) on #table1 thead tr th:nth-of-type(4)
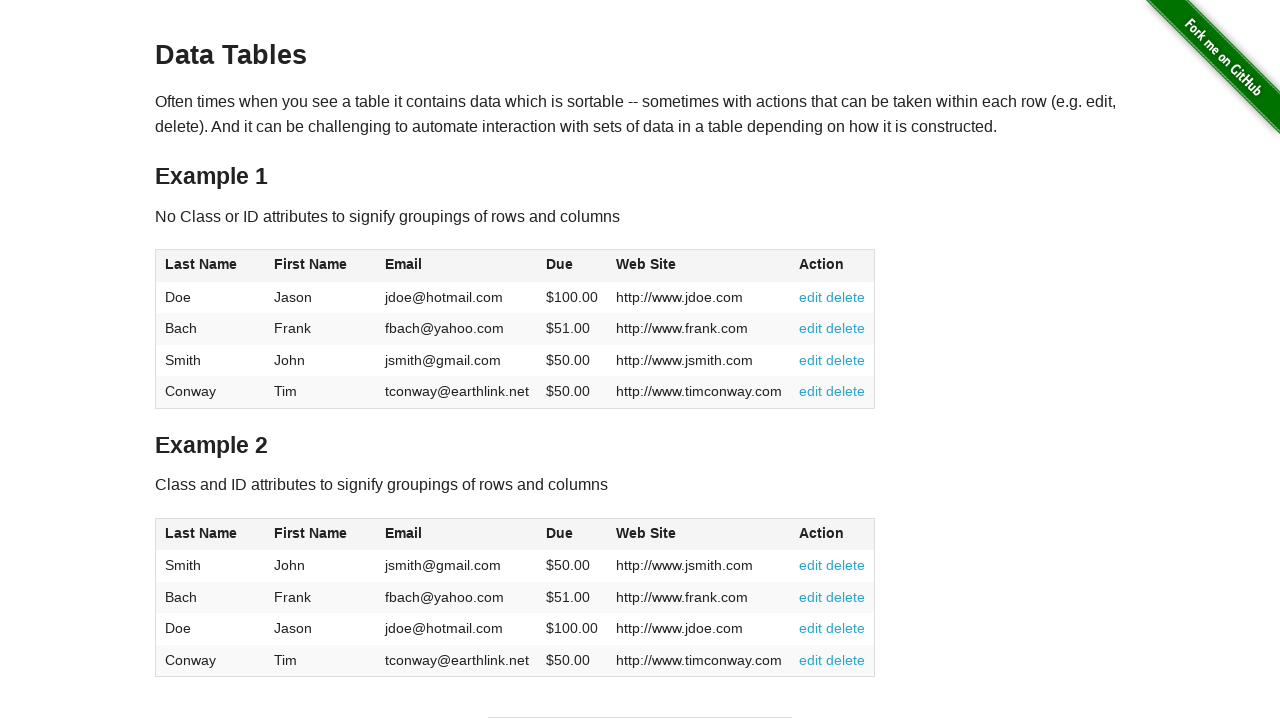

Table Due column values loaded
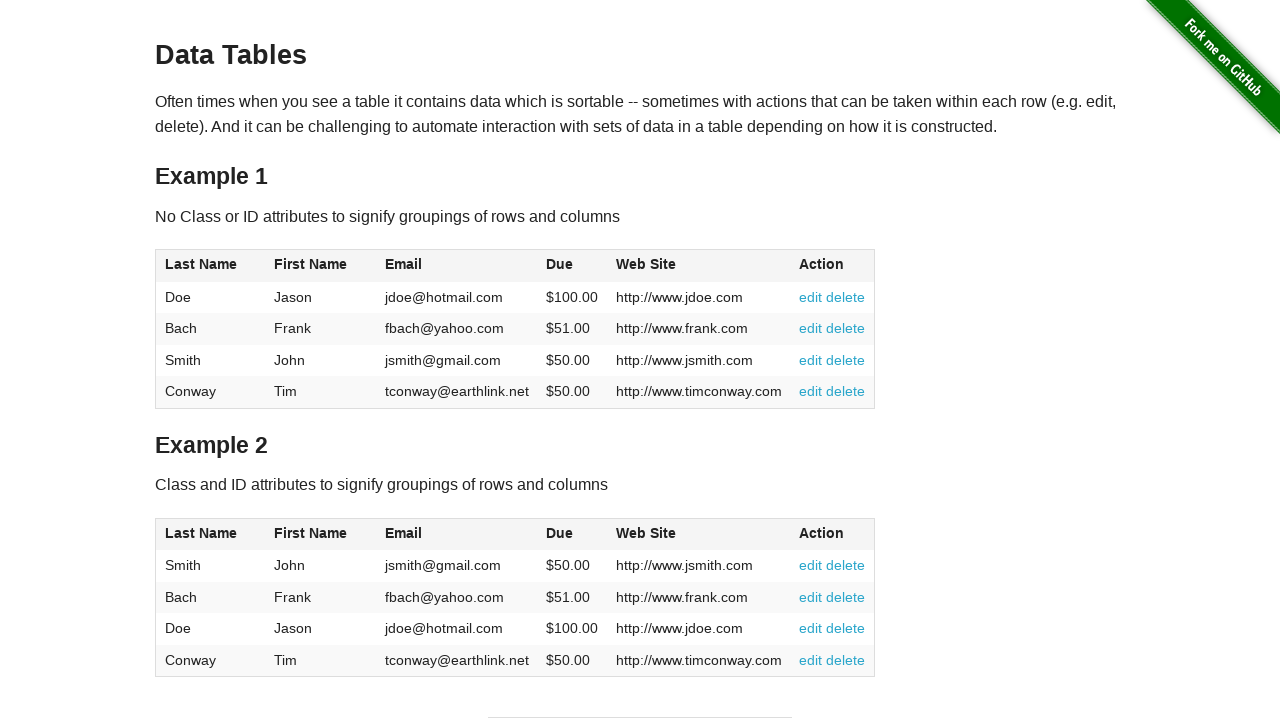

Retrieved all Due column values from table
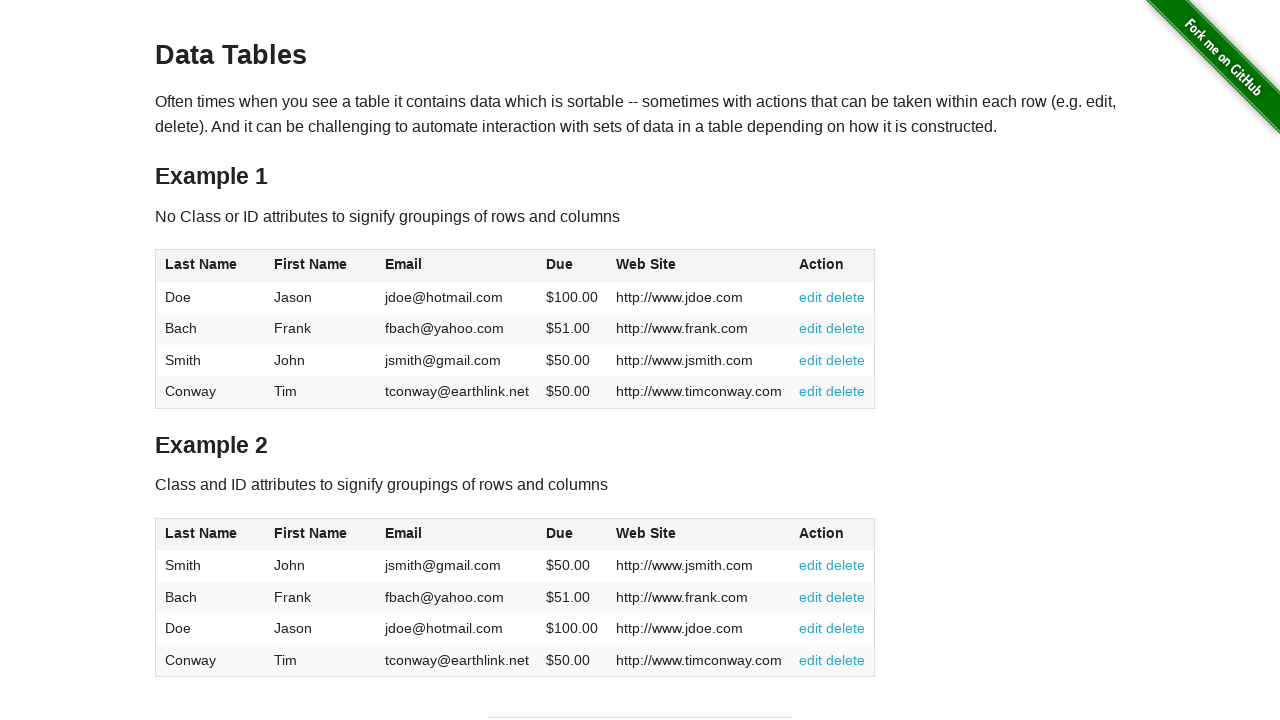

Verified Due column is sorted in descending order
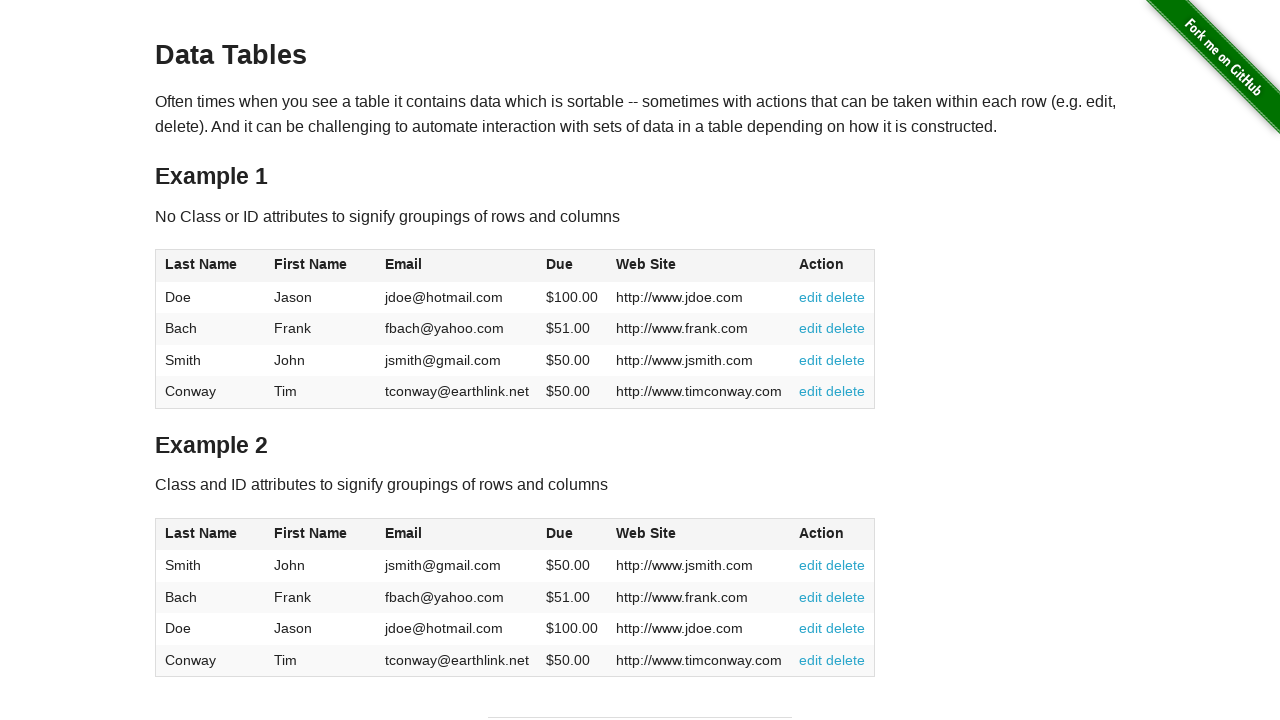

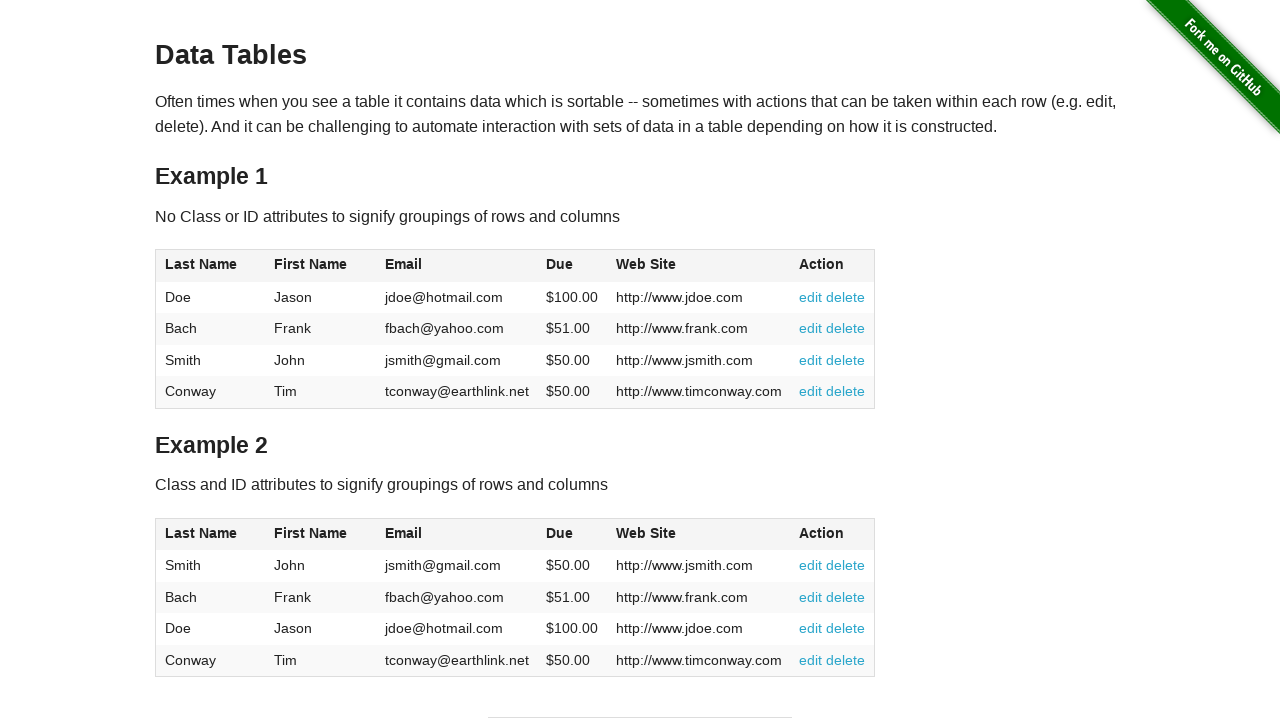